Tests multiplication operation on the calculator by entering 423 * 525 and verifying the result

Starting URL: https://www.calculator.net

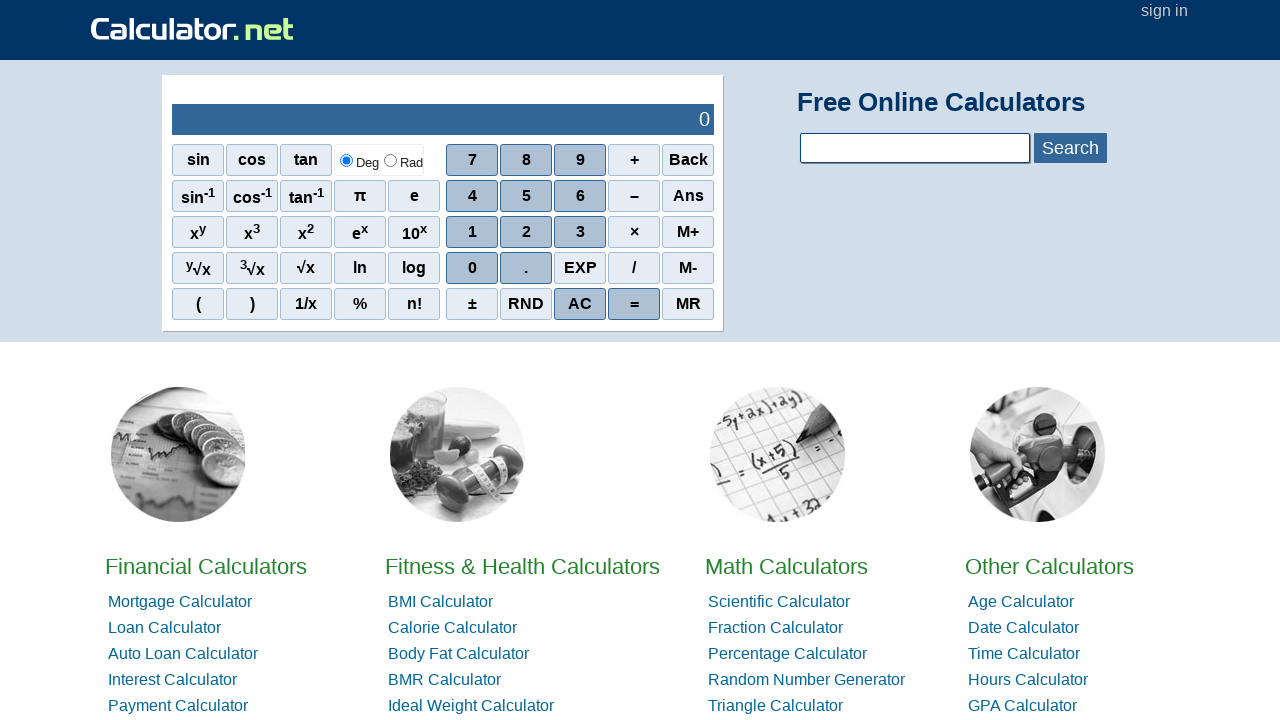

Clicked number 4 at (472, 196) on xpath=//*[@id="sciout"]/tbody/tr[2]/td[2]/div/div[2]/span[1]
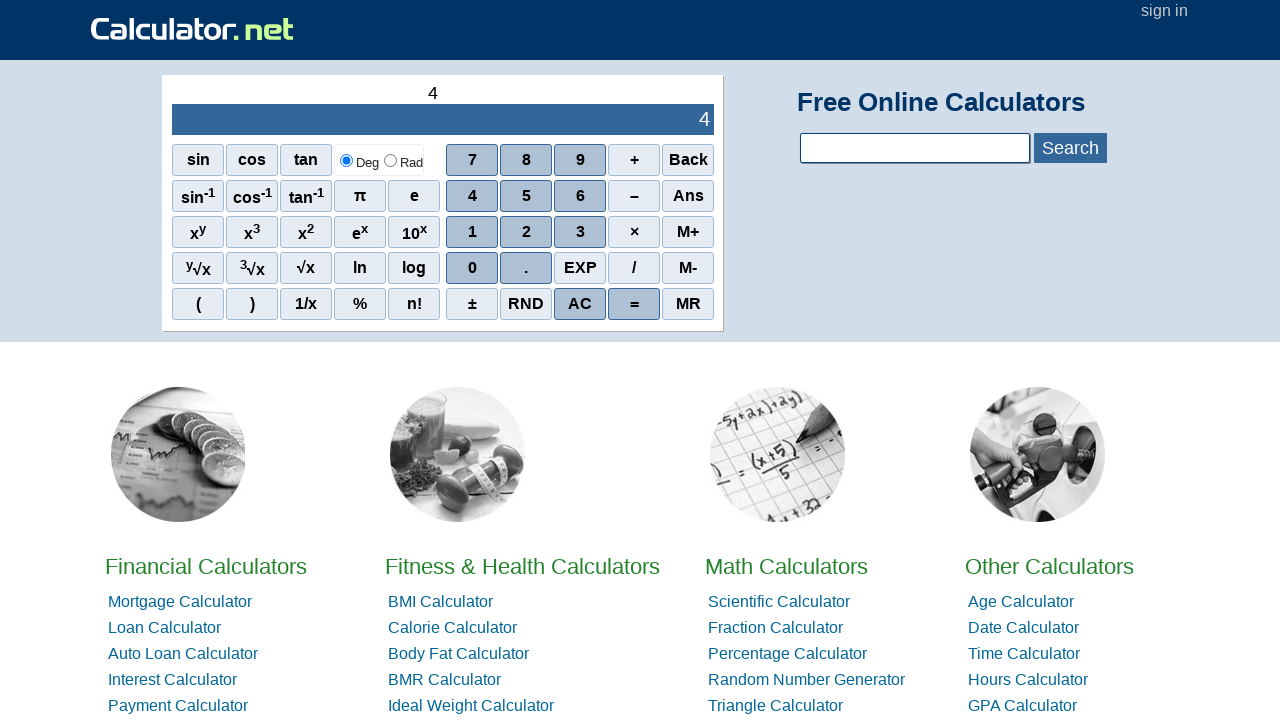

Clicked number 2 at (526, 232) on xpath=//*[@id="sciout"]/tbody/tr[2]/td[2]/div/div[3]/span[2]
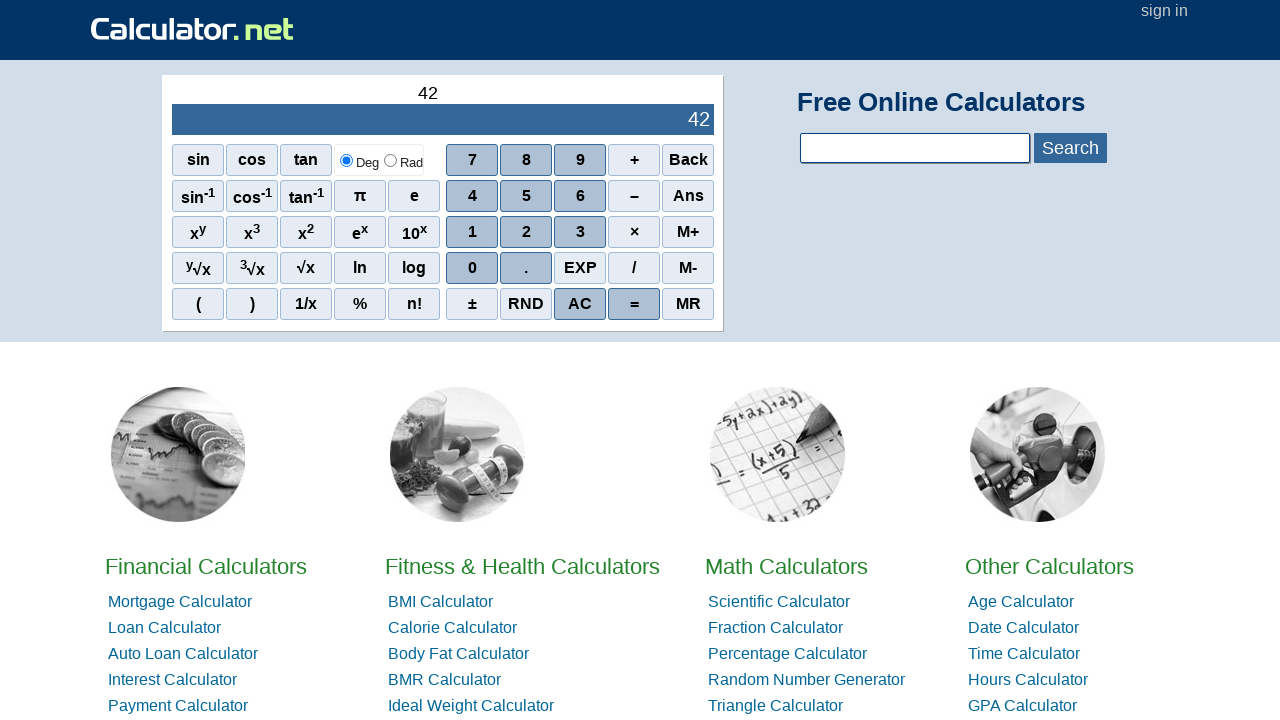

Clicked number 3 at (580, 232) on xpath=//*[@id="sciout"]/tbody/tr[2]/td[2]/div/div[3]/span[3]
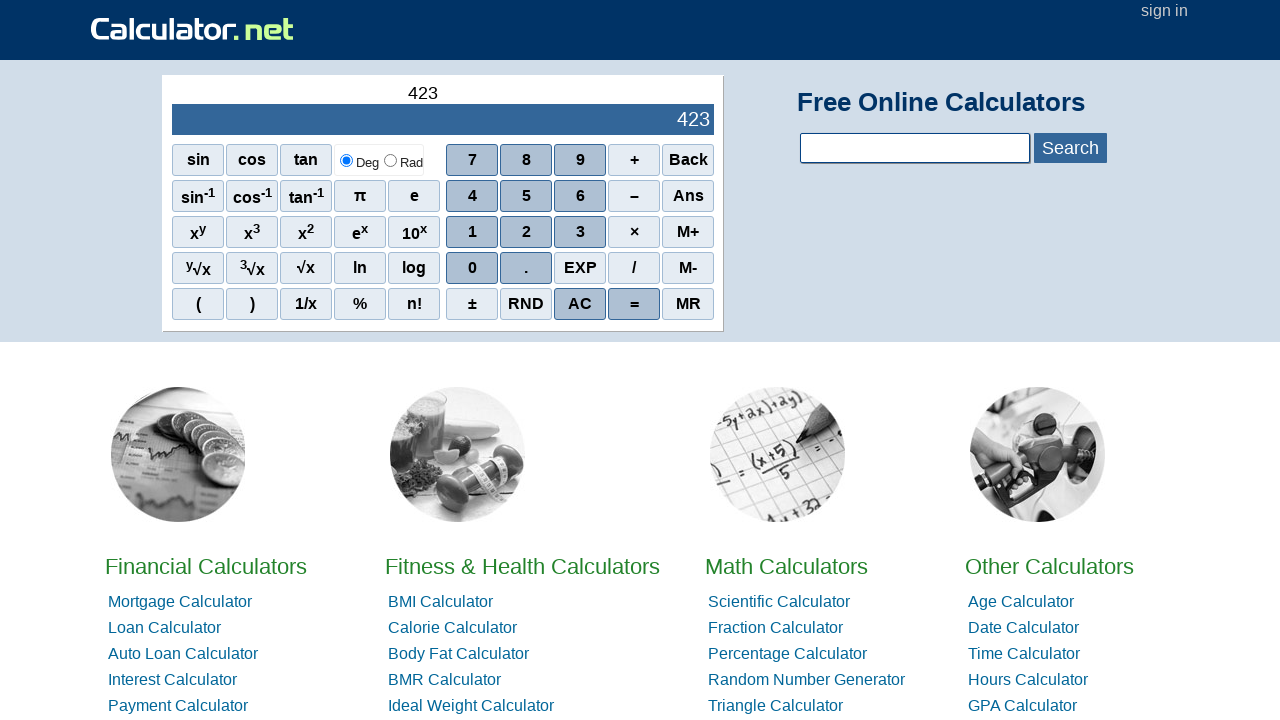

Clicked multiplication operator (*) at (634, 232) on xpath=//*[@id="sciout"]/tbody/tr[2]/td[2]/div/div[3]/span[4]
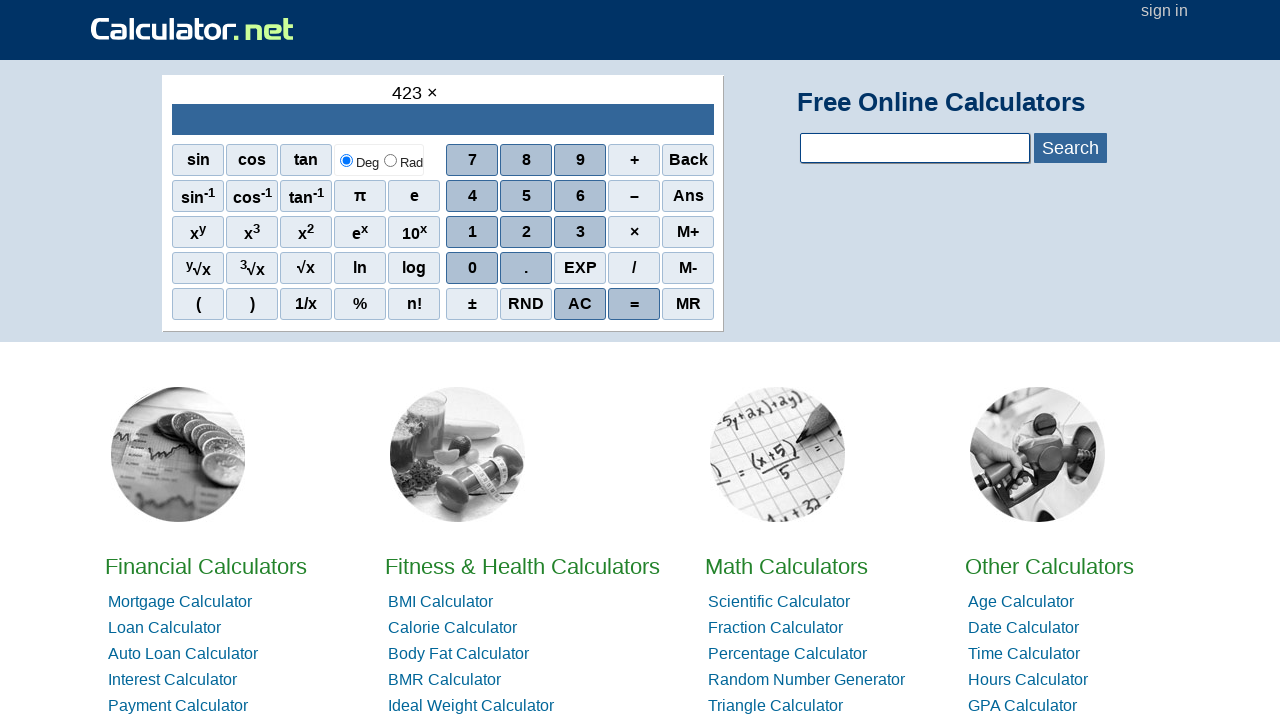

Clicked number 5 at (526, 196) on xpath=//*[@id="sciout"]/tbody/tr[2]/td[2]/div/div[2]/span[2]
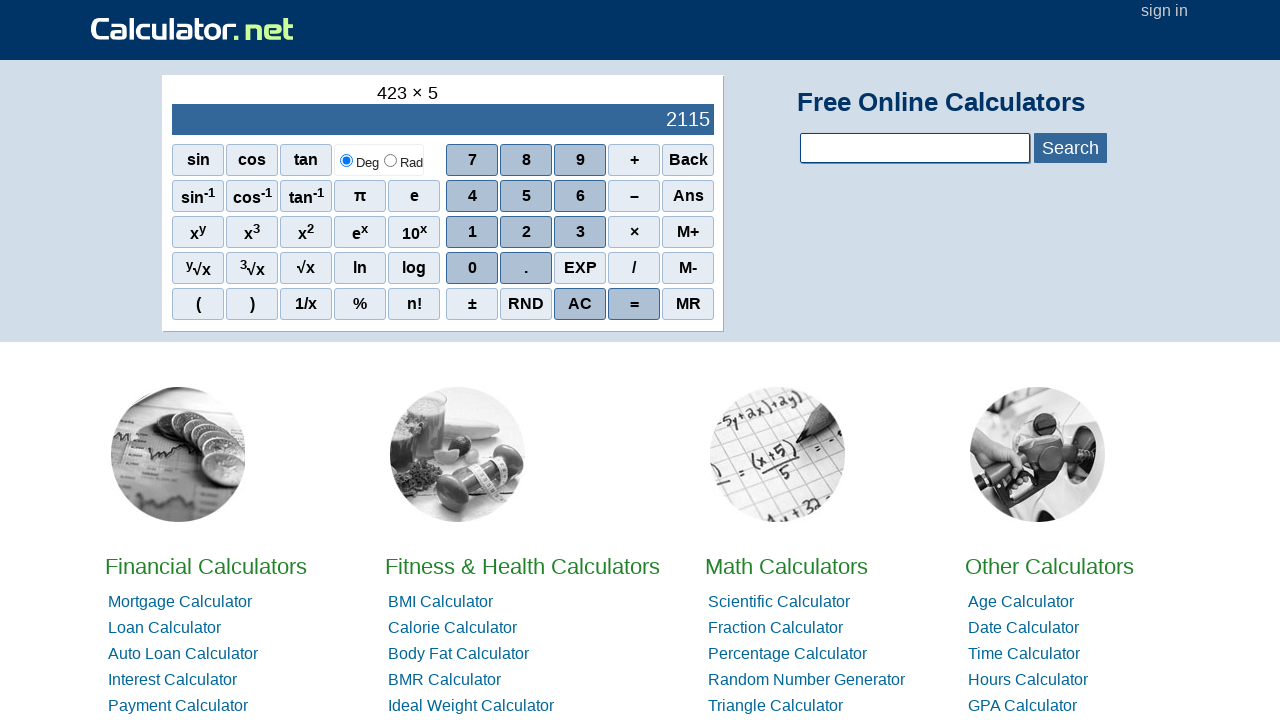

Clicked number 2 at (526, 232) on xpath=//*[@id="sciout"]/tbody/tr[2]/td[2]/div/div[3]/span[2]
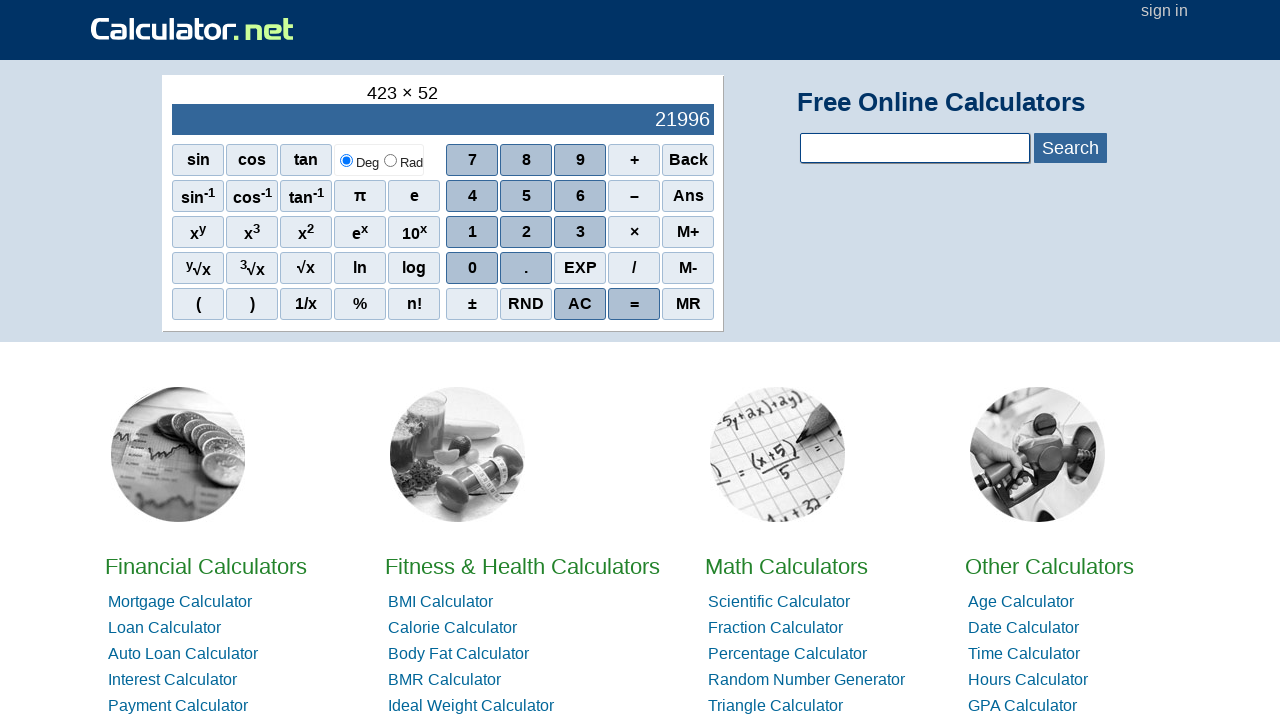

Clicked number 5 at (526, 196) on xpath=//*[@id="sciout"]/tbody/tr[2]/td[2]/div/div[2]/span[2]
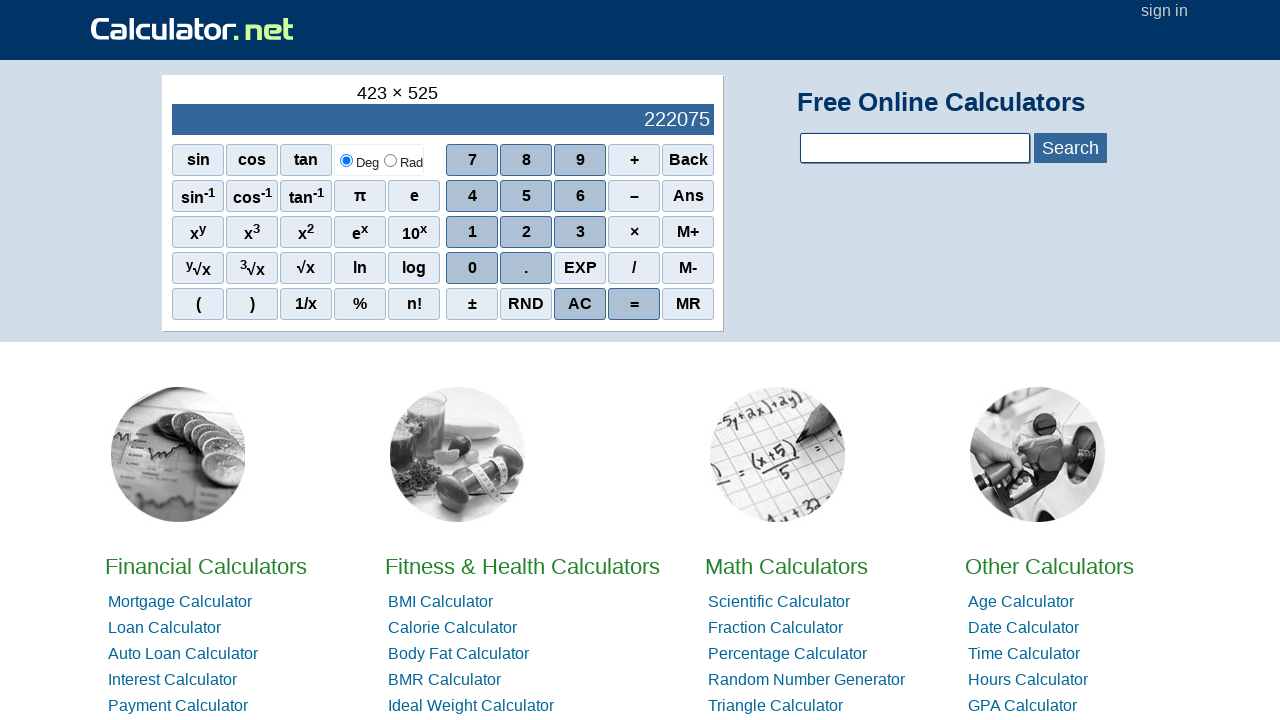

Clicked AC button to clear at (580, 304) on xpath=//*[@id="sciout"]/tbody/tr[2]/td[2]/div/div[5]/span[3]
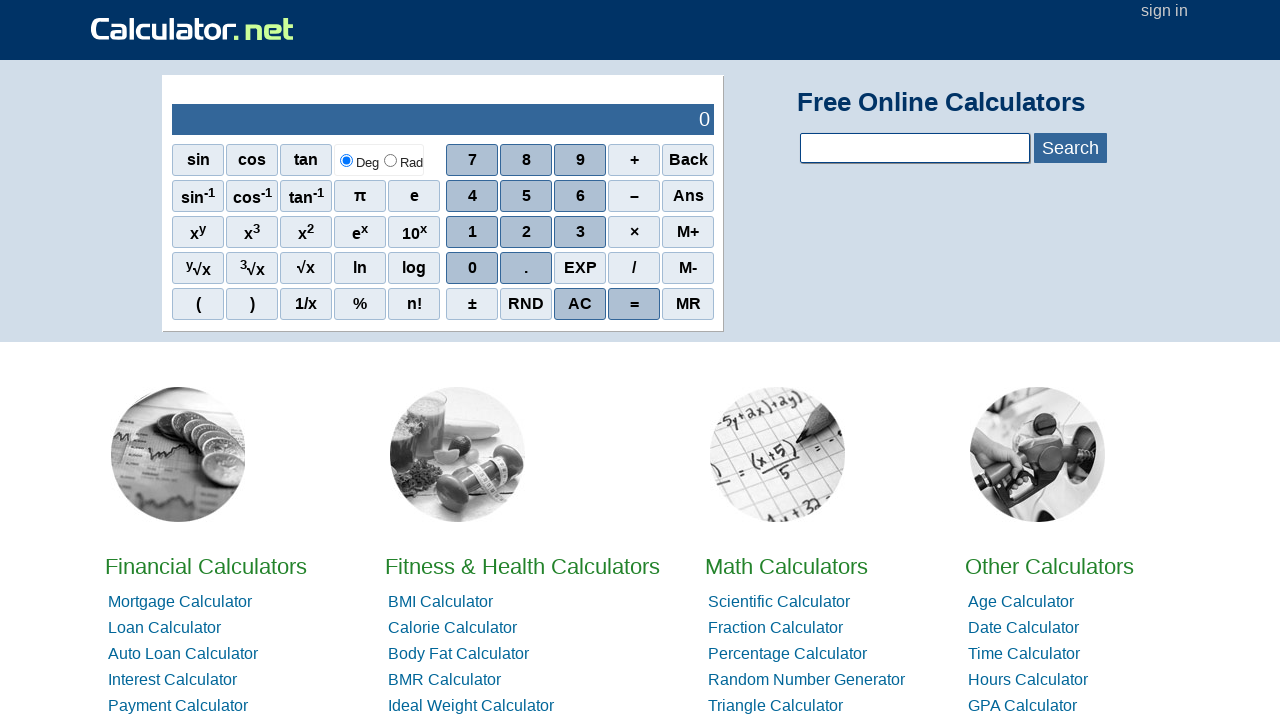

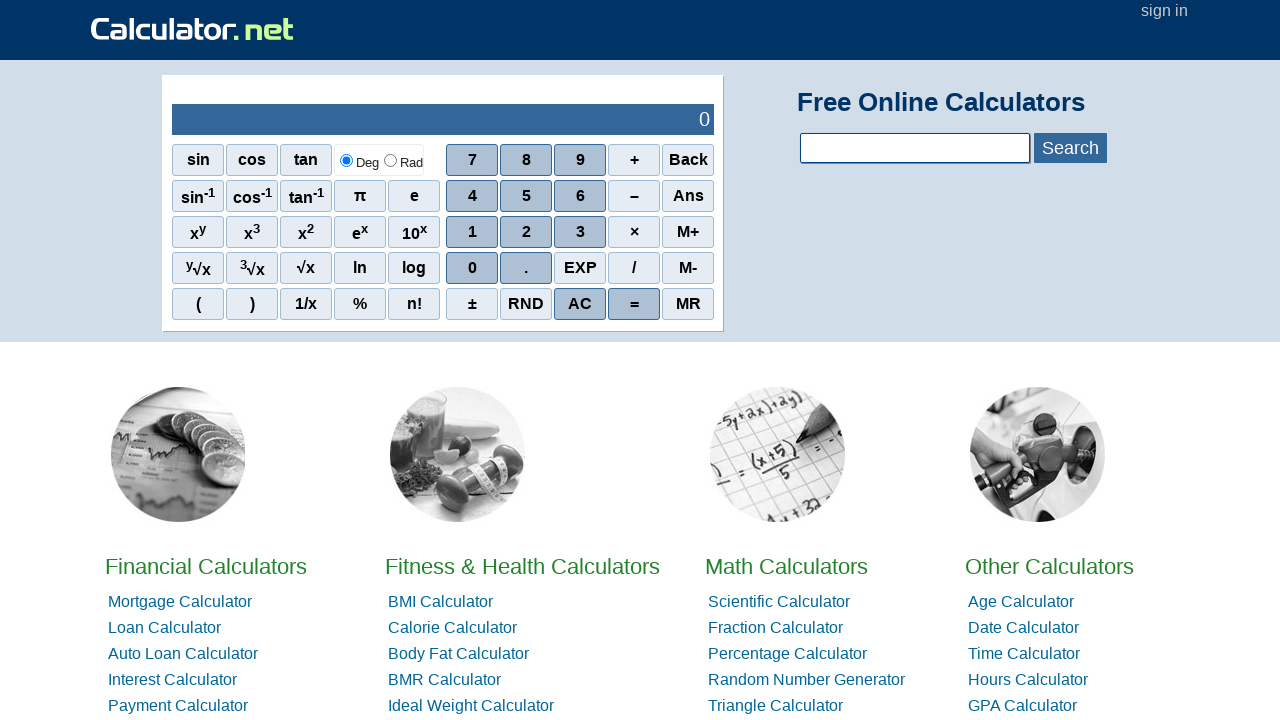